Tests drag and drop functionality by dragging element A to element B's position and verifying the labels swap (A becomes B and B becomes A)

Starting URL: https://the-internet.herokuapp.com/drag_and_drop

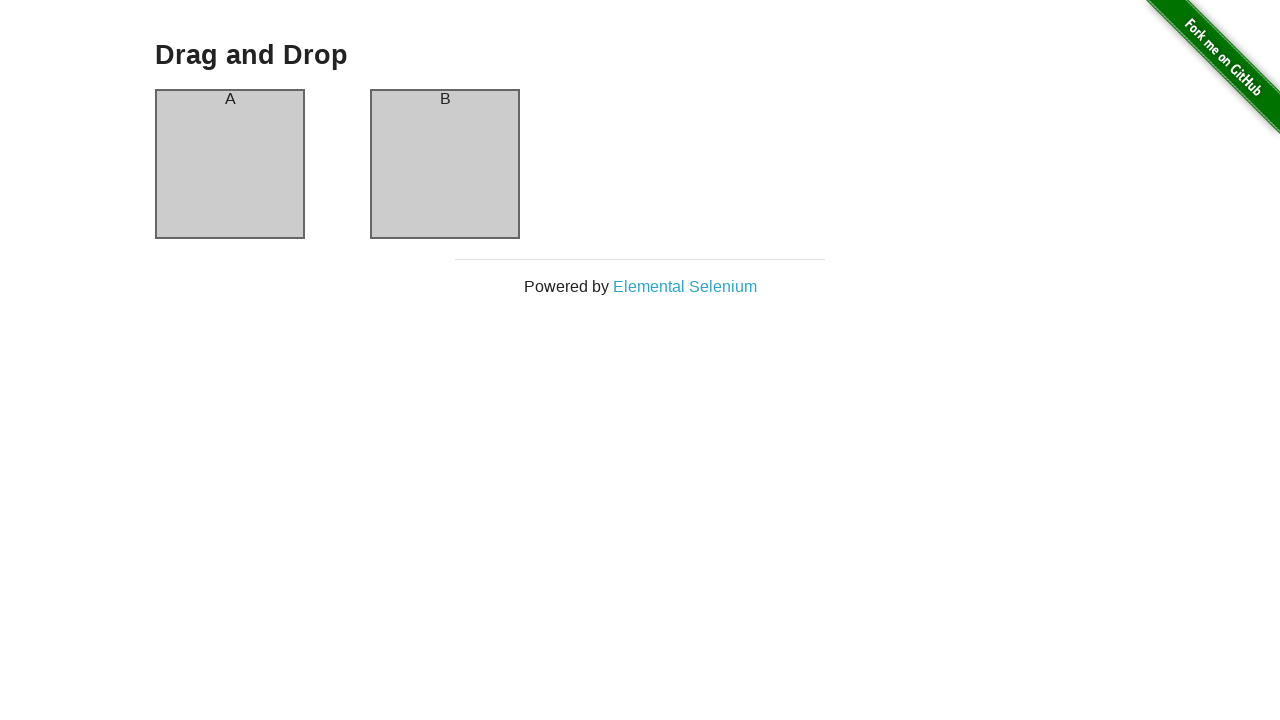

Located source element (column A)
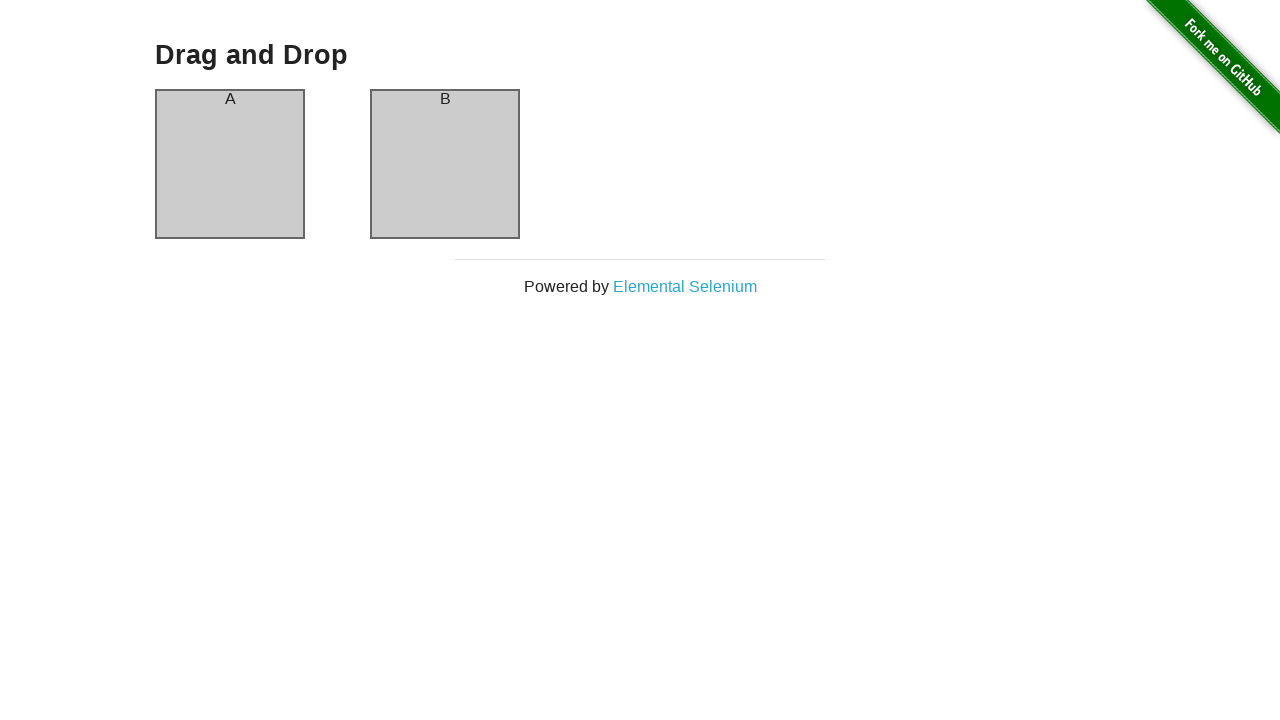

Located target element (column B)
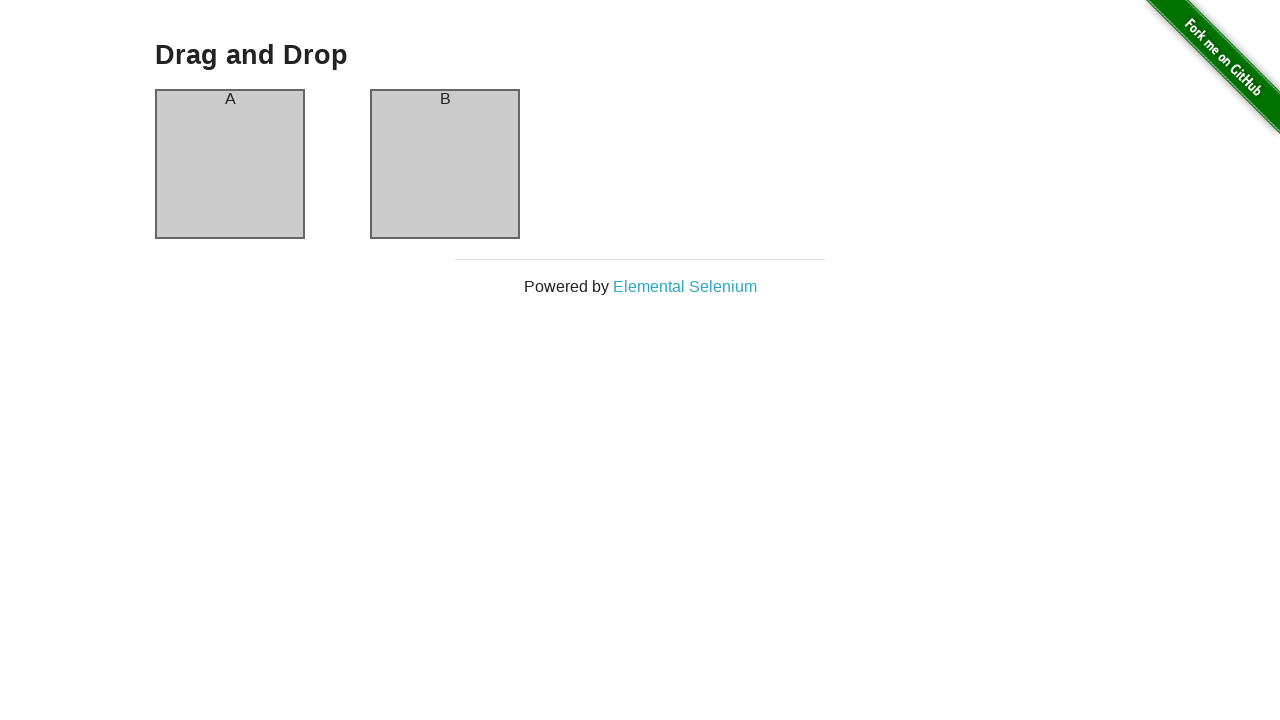

Dragged element A to element B's position at (445, 164)
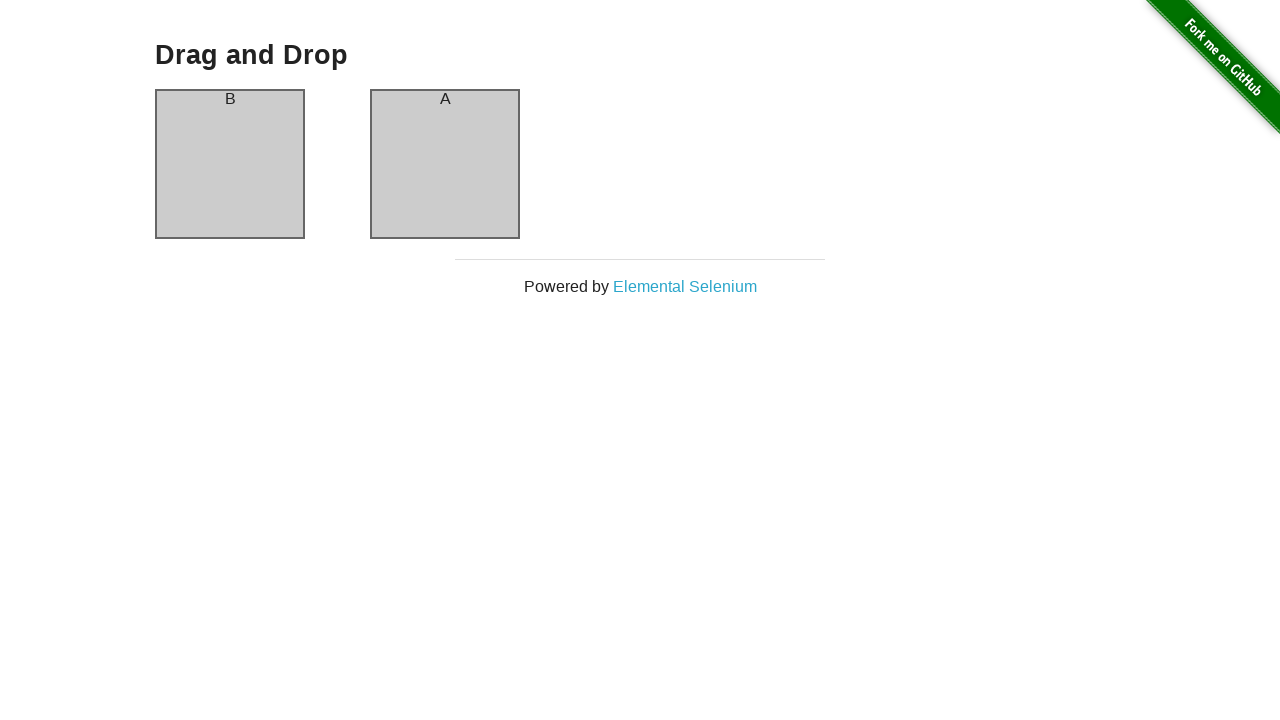

Verified that left box now displays label 'B'
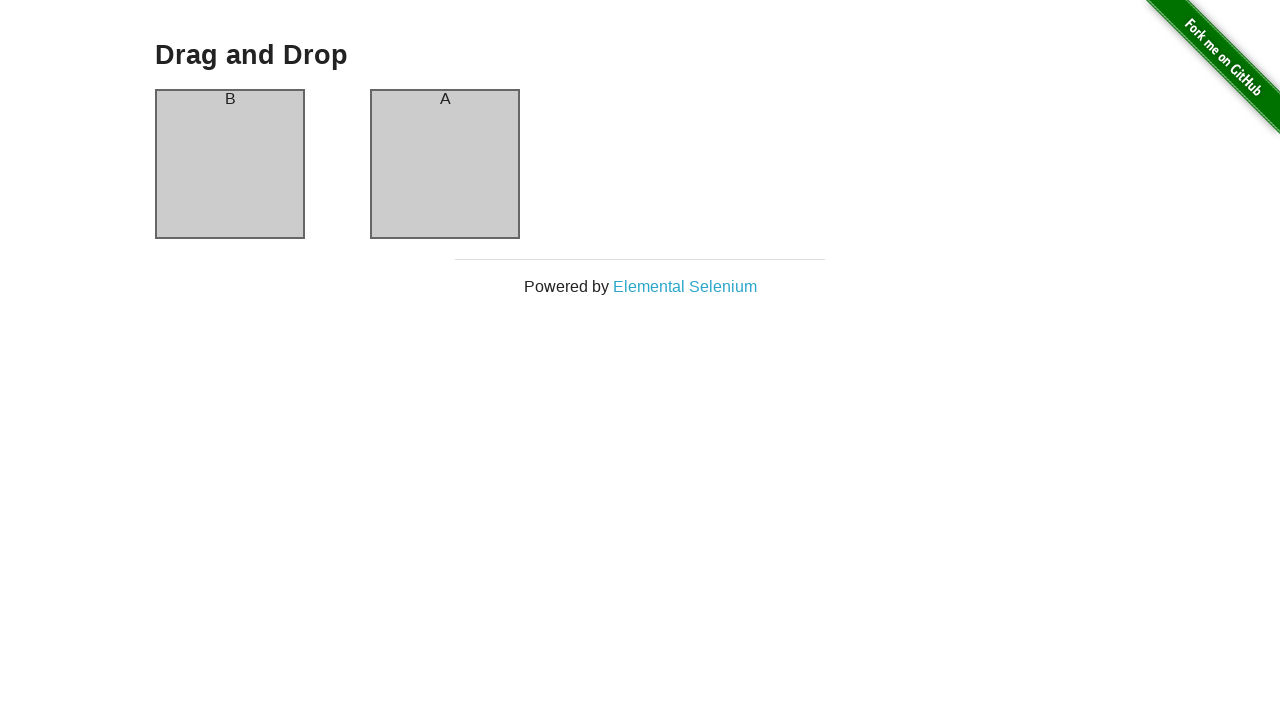

Verified that right box now displays label 'A'
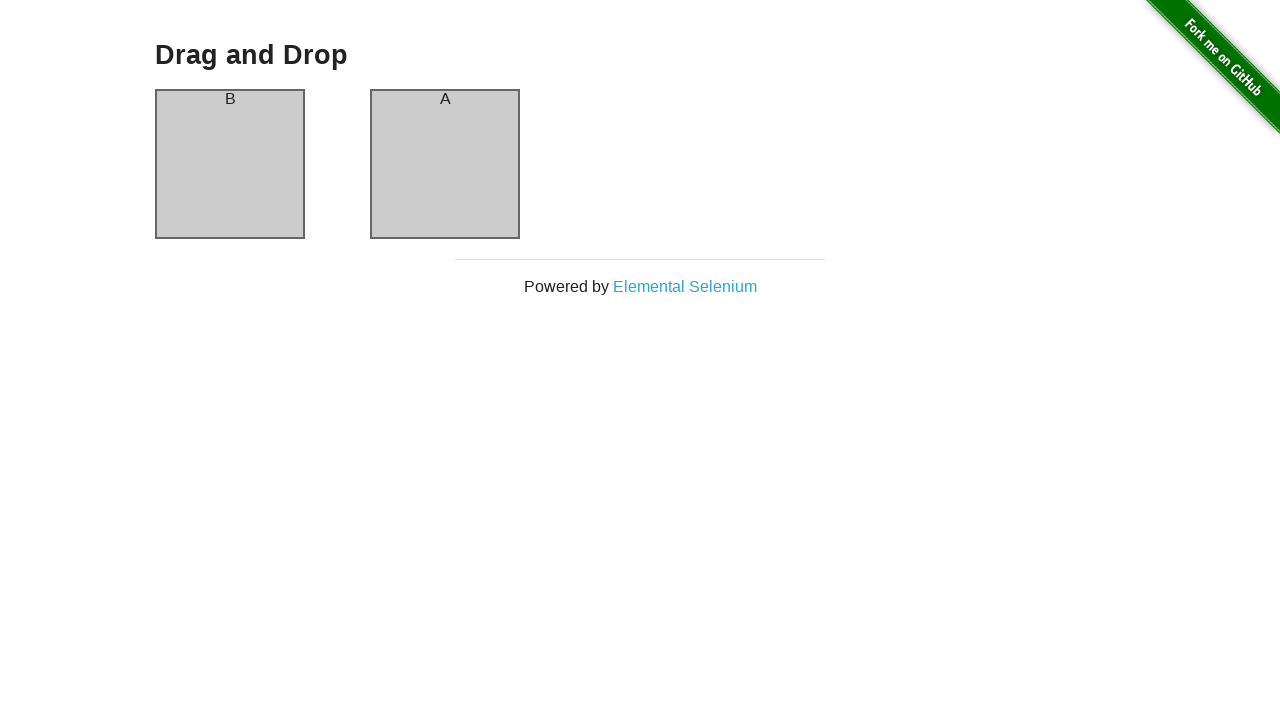

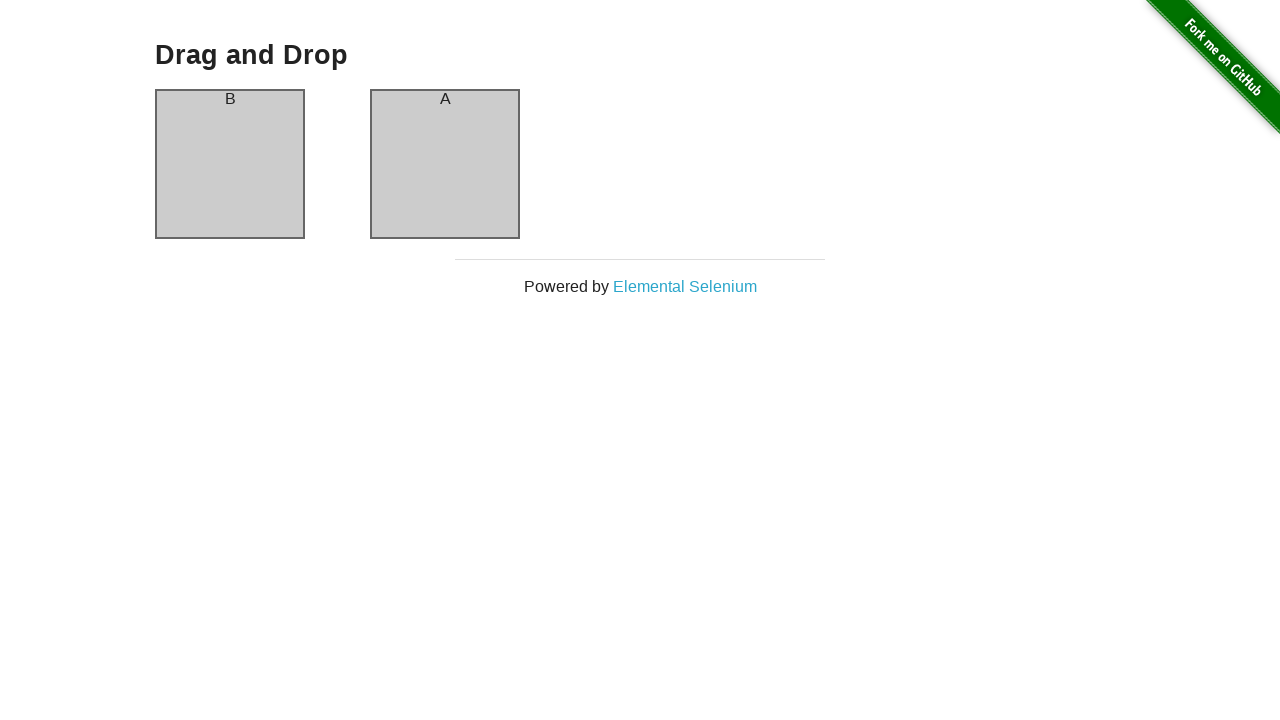